Navigates to the Calley lifetime offer page and sets viewport to 1920x1080 resolution to verify page loads correctly at this size

Starting URL: https://www.getcalley.com/calley-lifetime-offer/

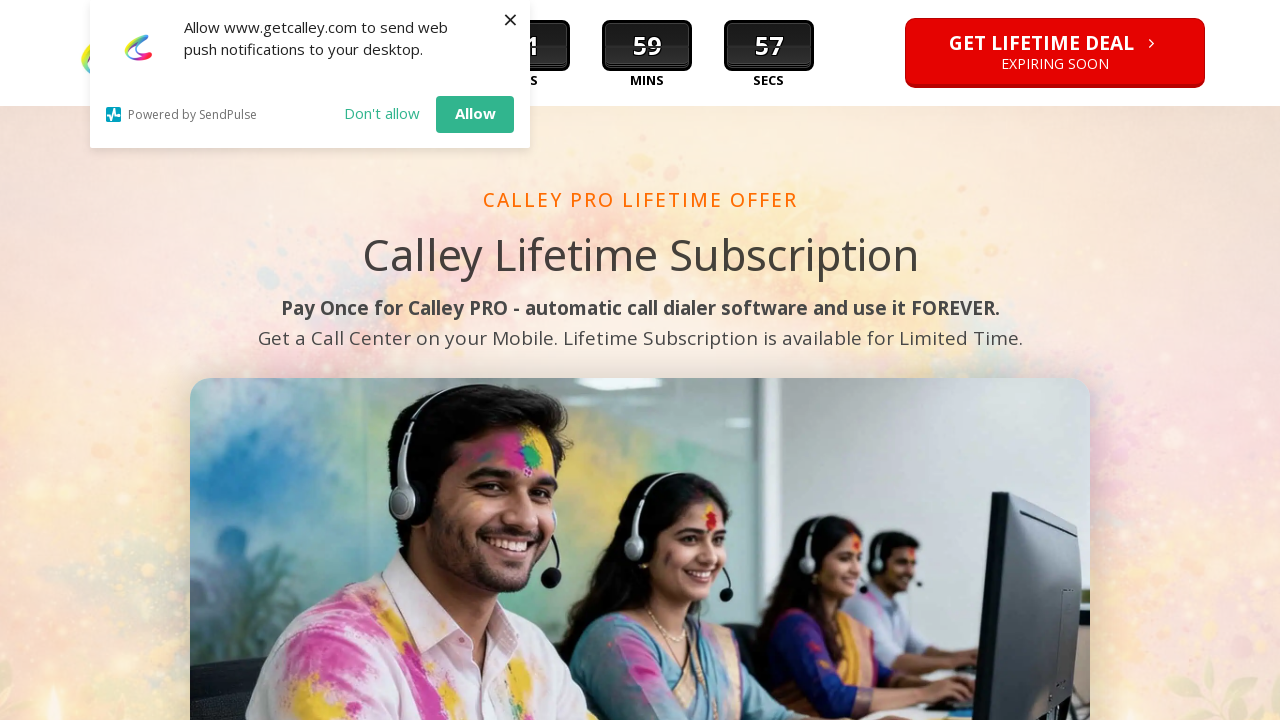

Set viewport size to 1920x1080 resolution
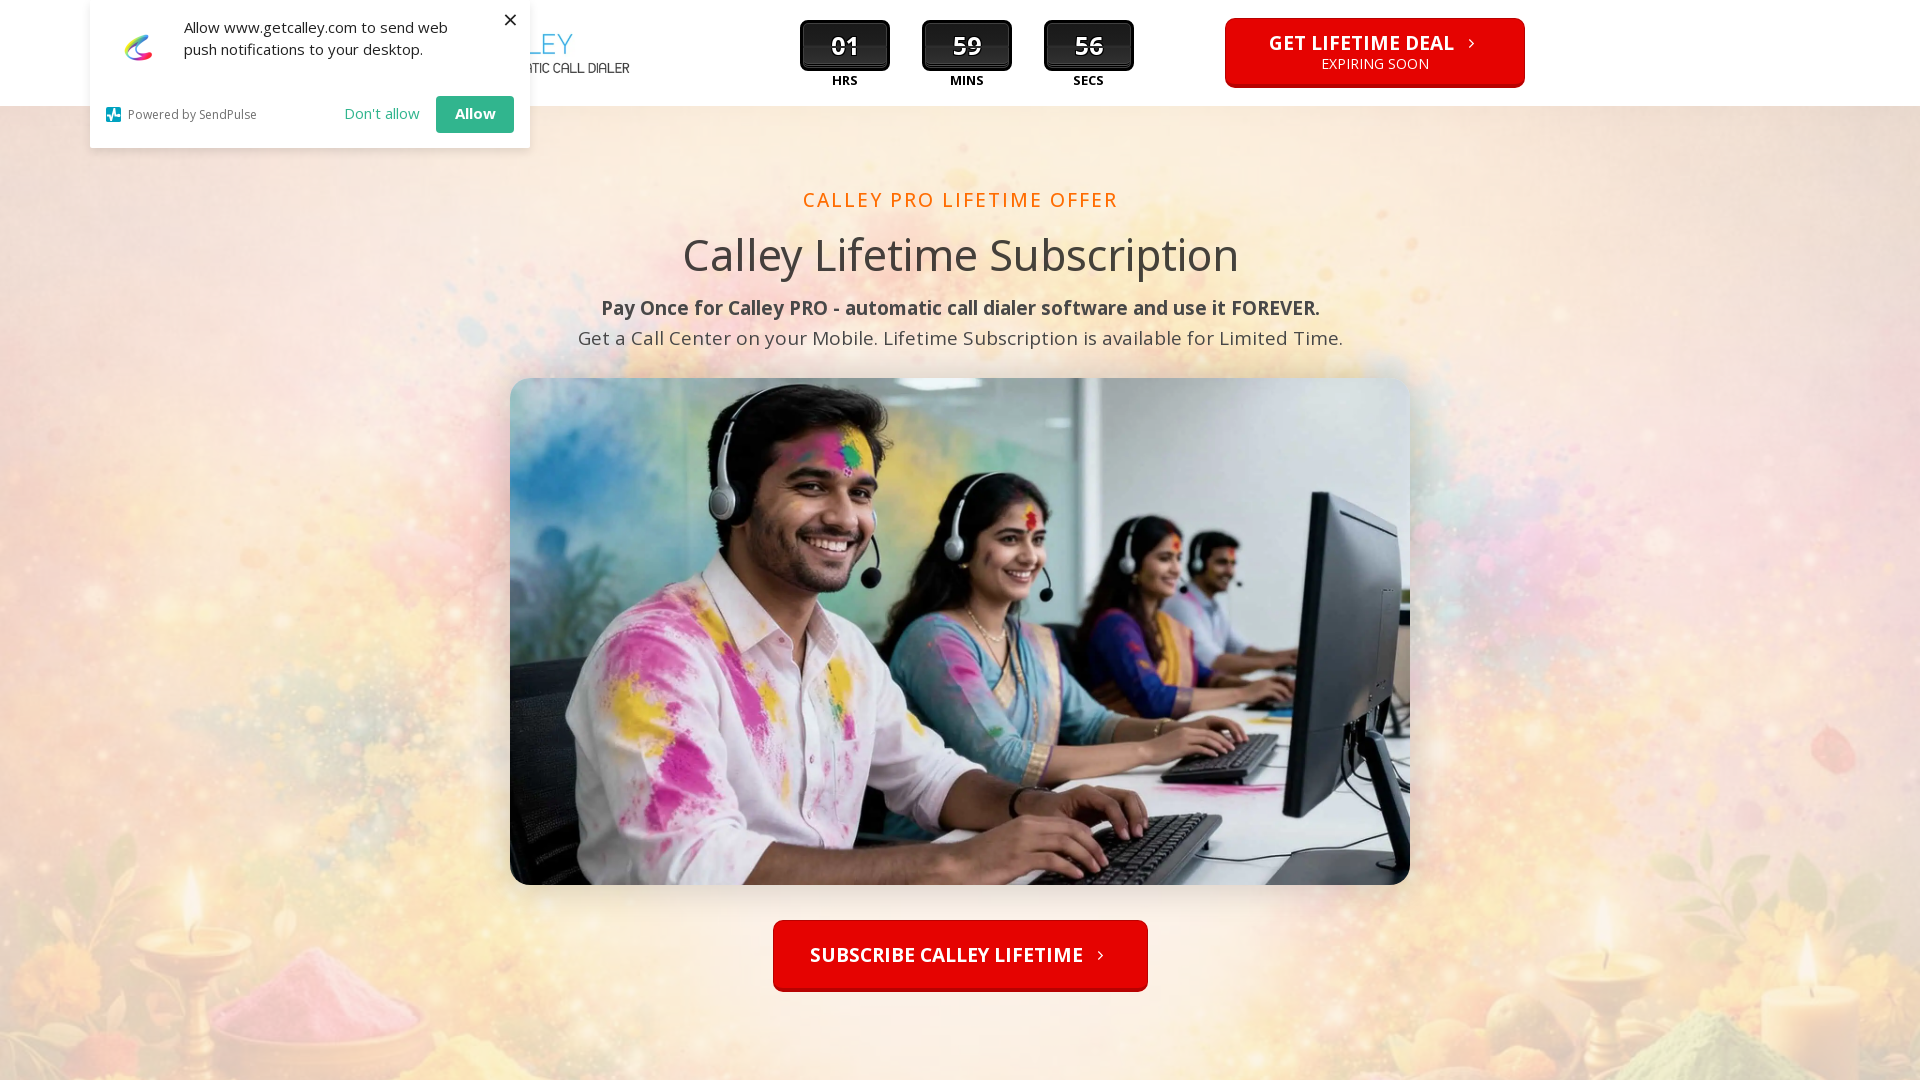

Waited for page to fully load (networkidle state)
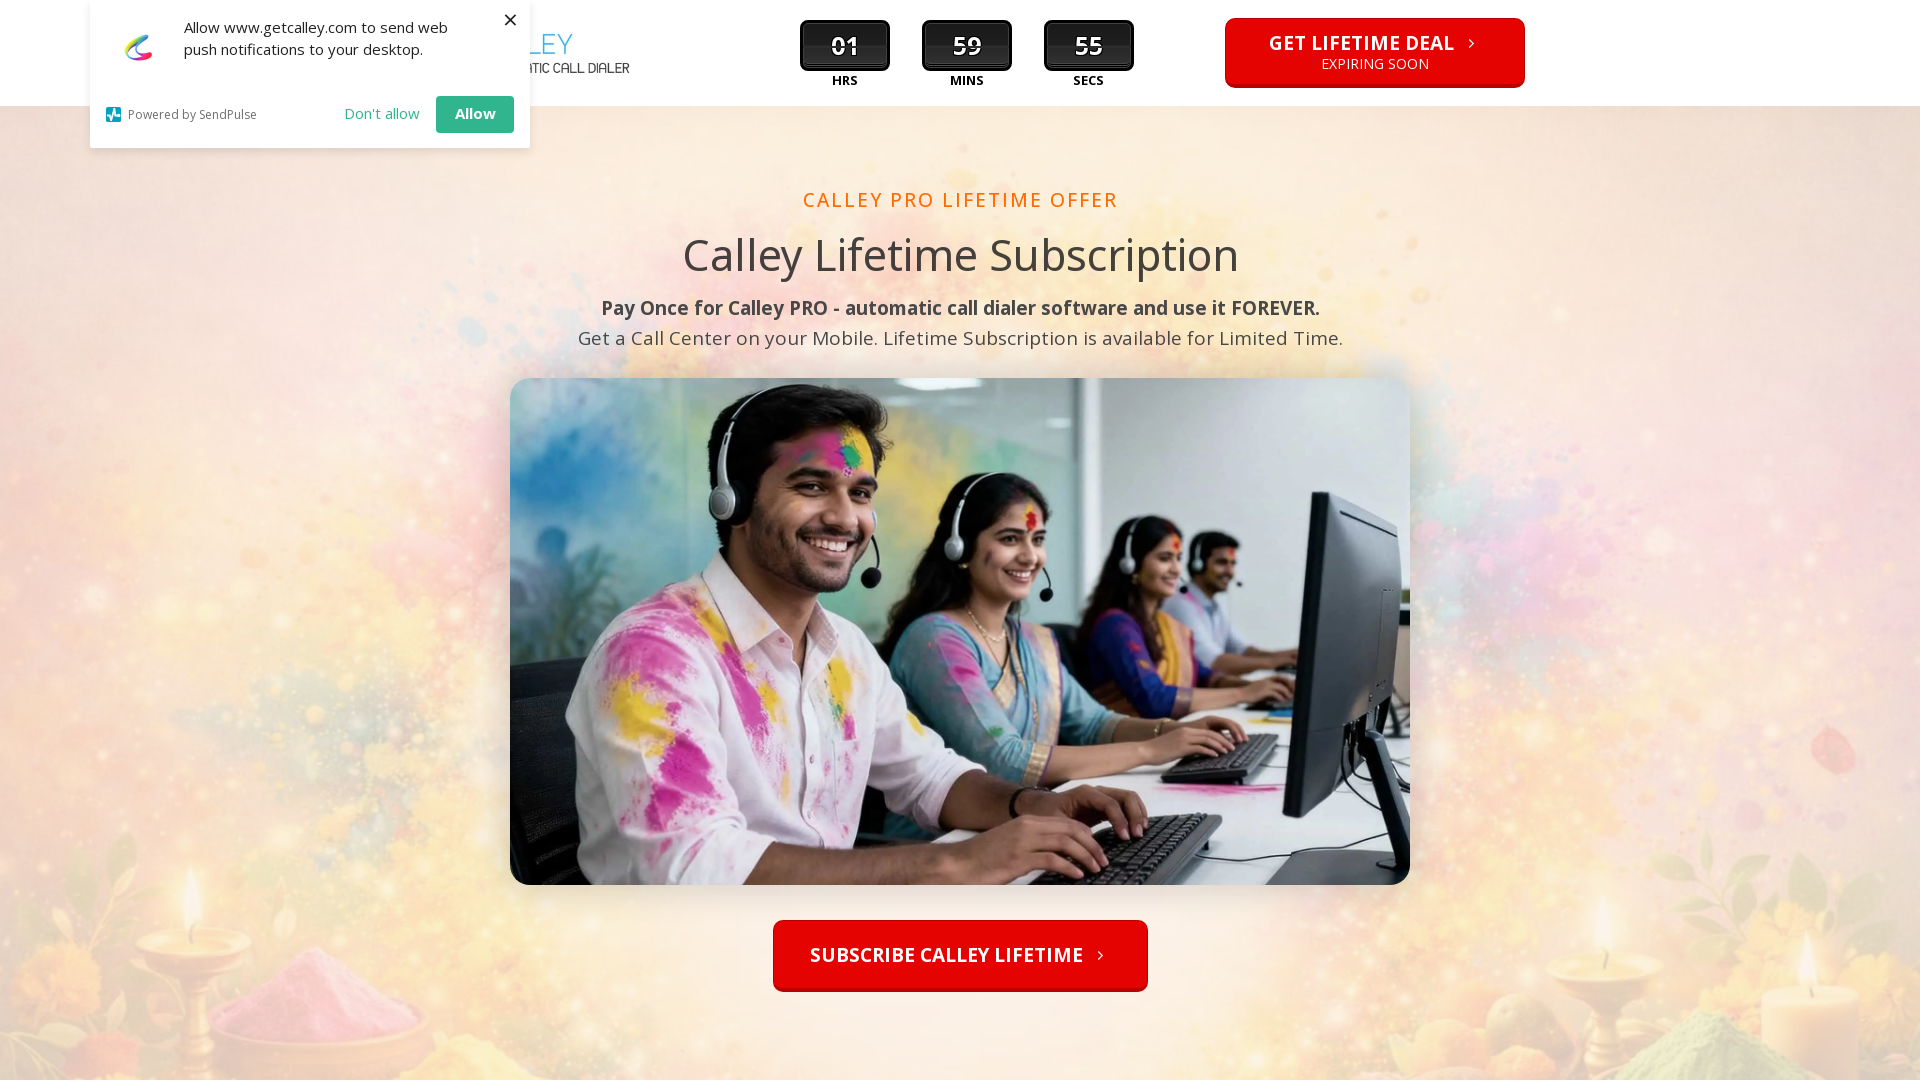

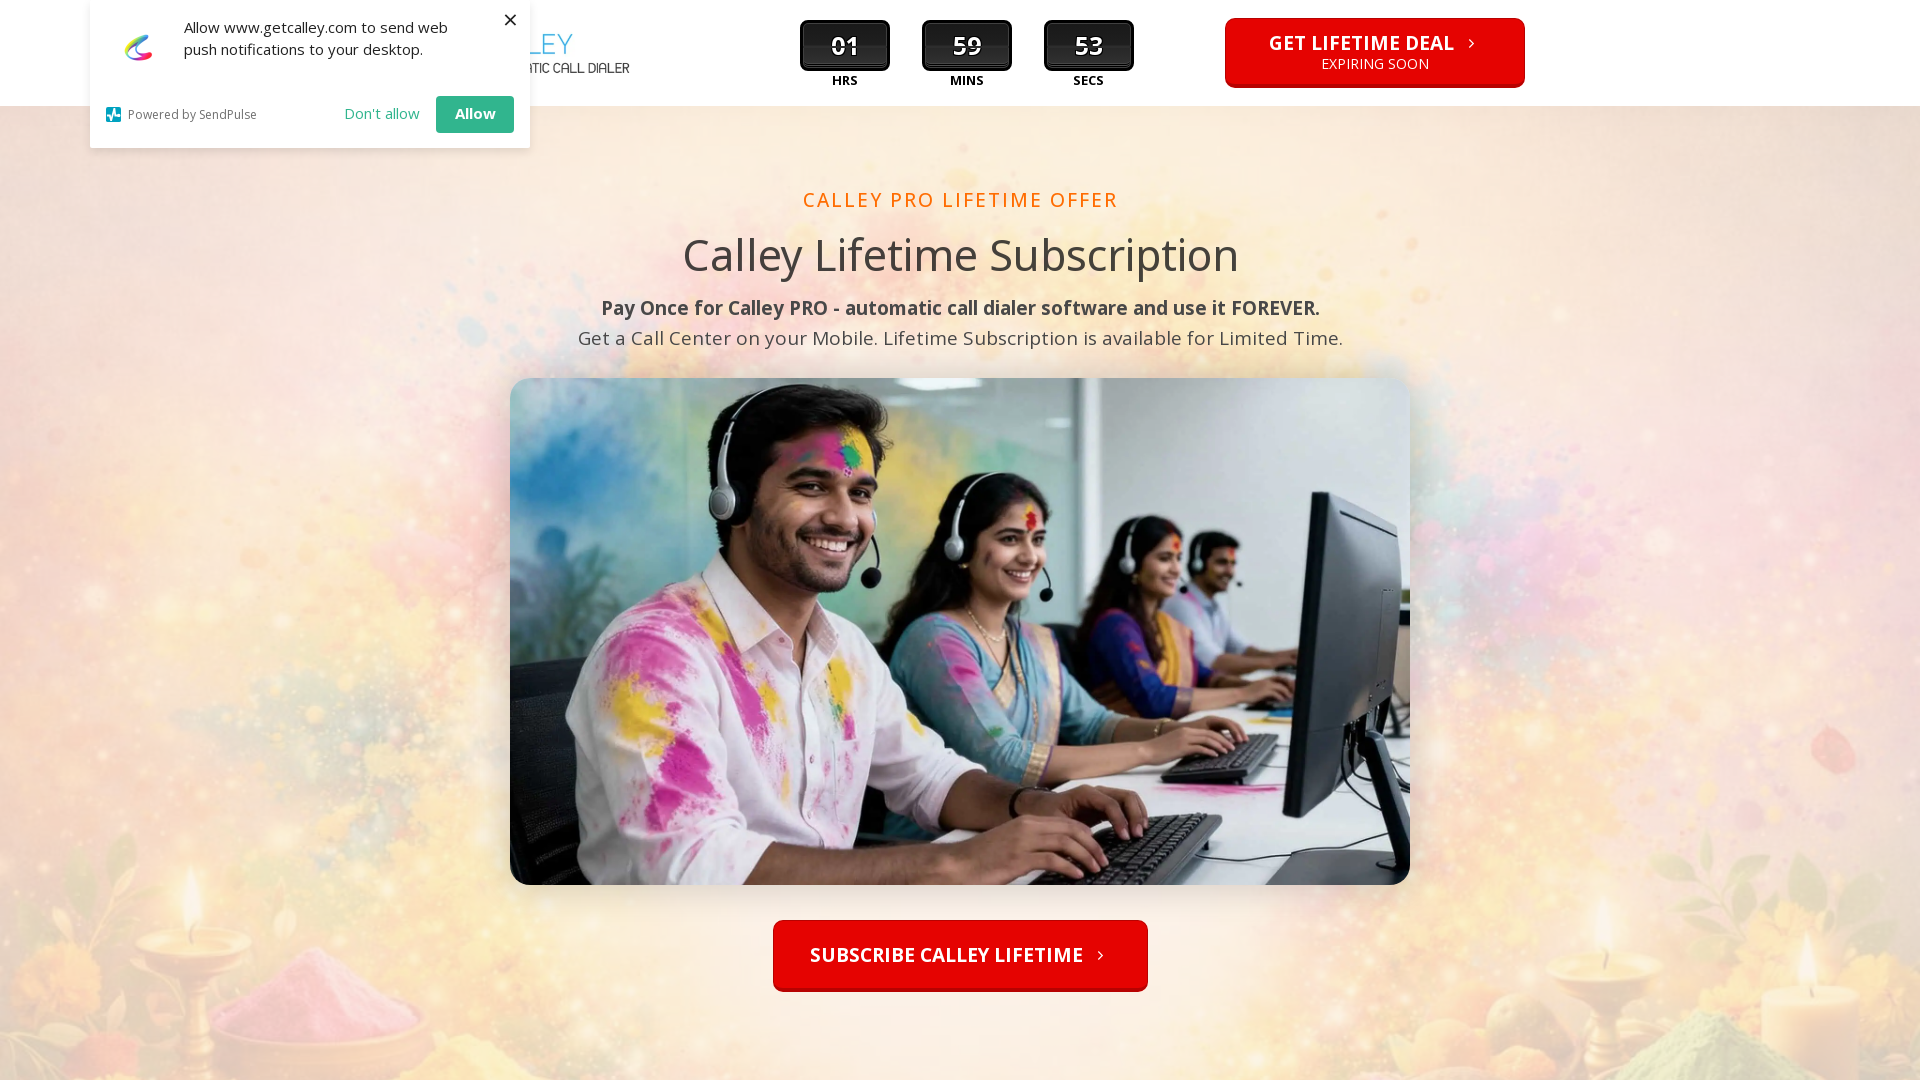